Tests React Semantic UI dropdown selection by choosing an option from the dropdown

Starting URL: https://react.semantic-ui.com/maximize/dropdown-example-selection/

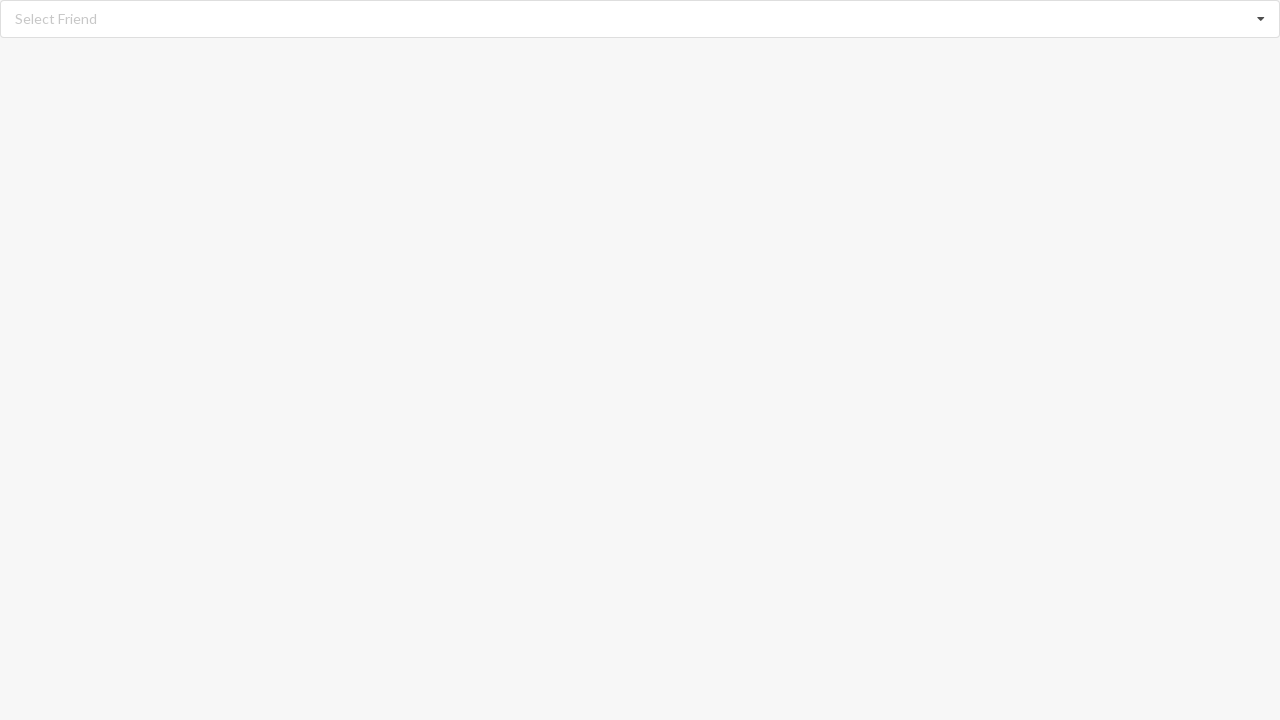

Clicked dropdown icon to open React Semantic UI dropdown at (1261, 19) on i.dropdown.icon
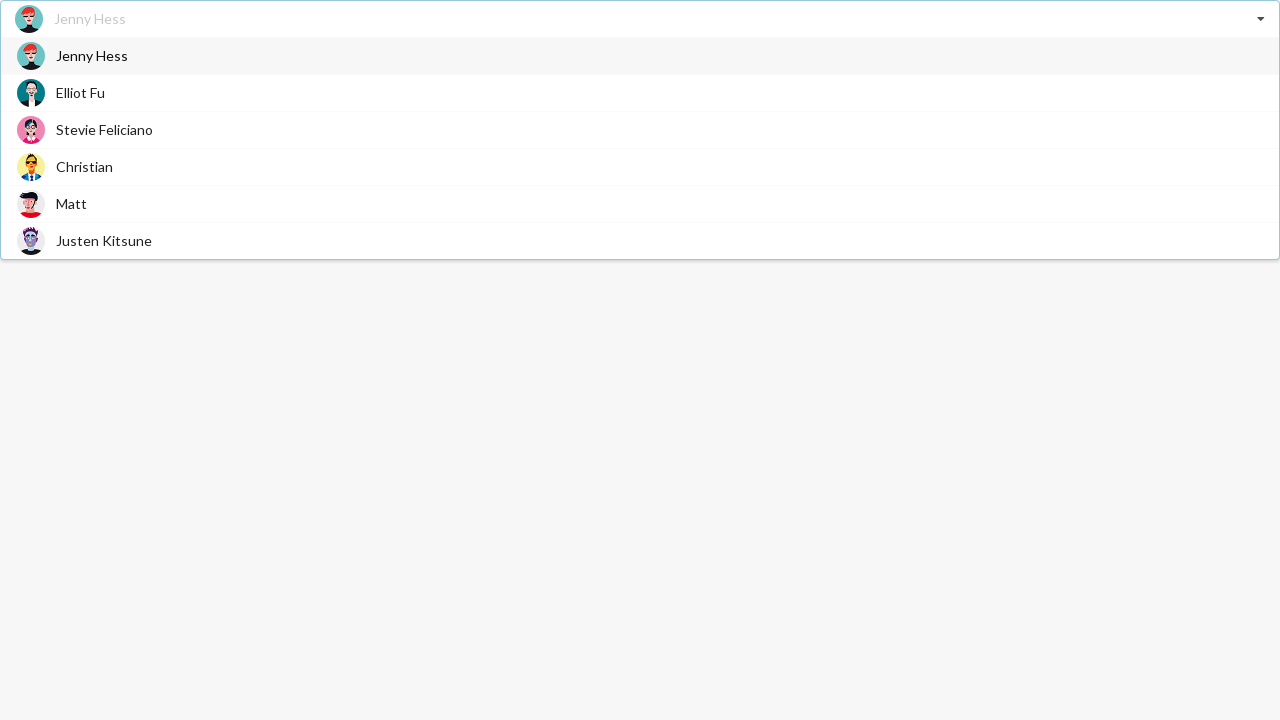

Selected 'Christian' option from dropdown menu at (84, 166) on div.item > span.text:has-text('Christian')
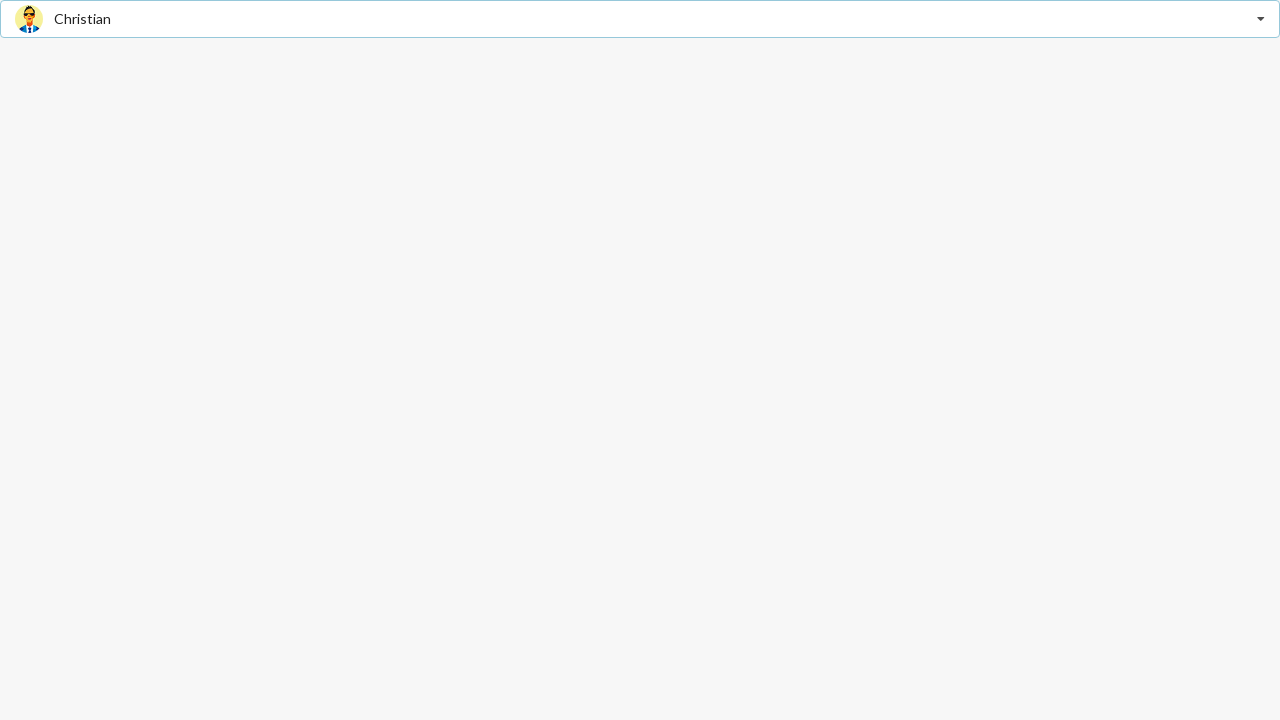

Verified that 'Christian' was successfully selected in dropdown
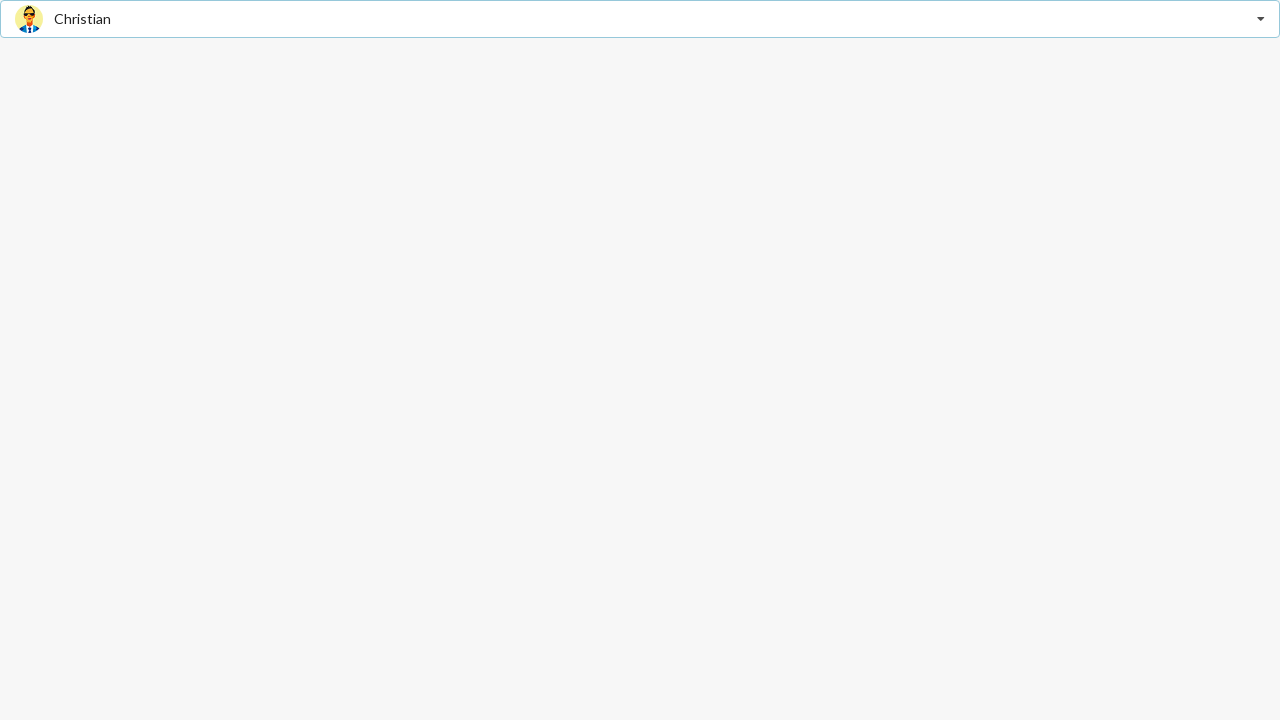

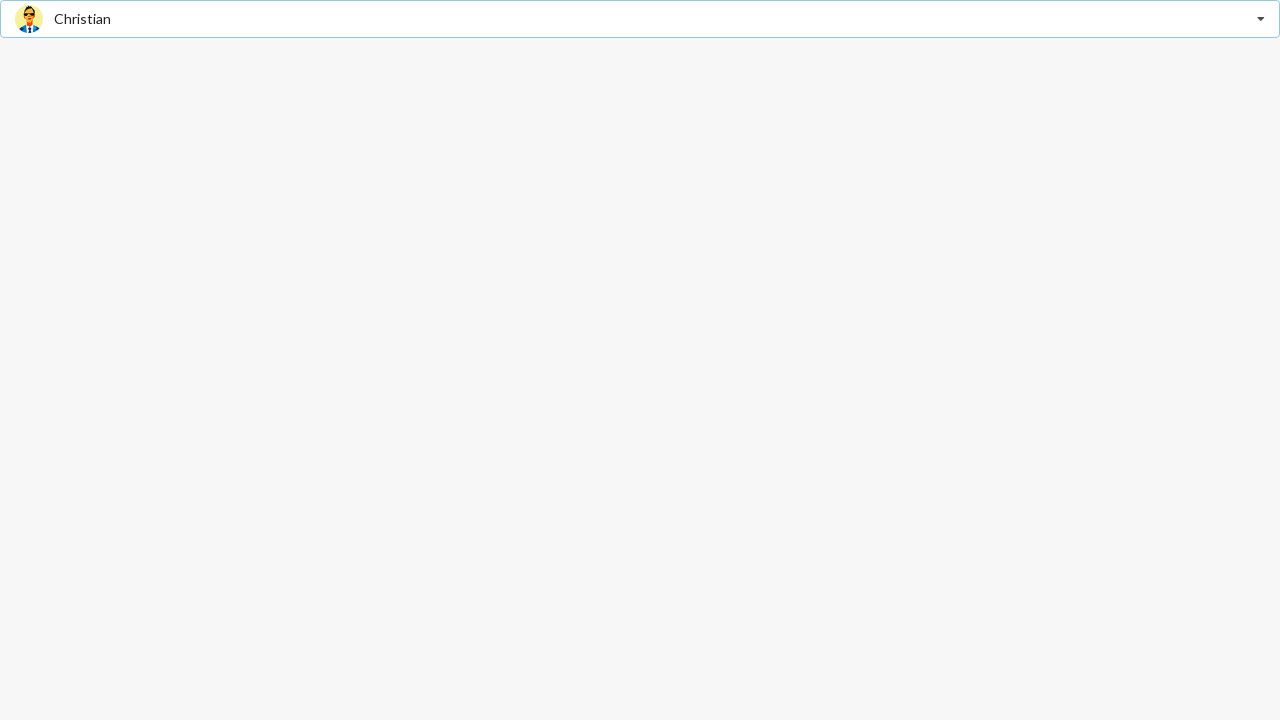